Tests scrolling the page using mouse wheel simulation

Starting URL: https://market99.com/

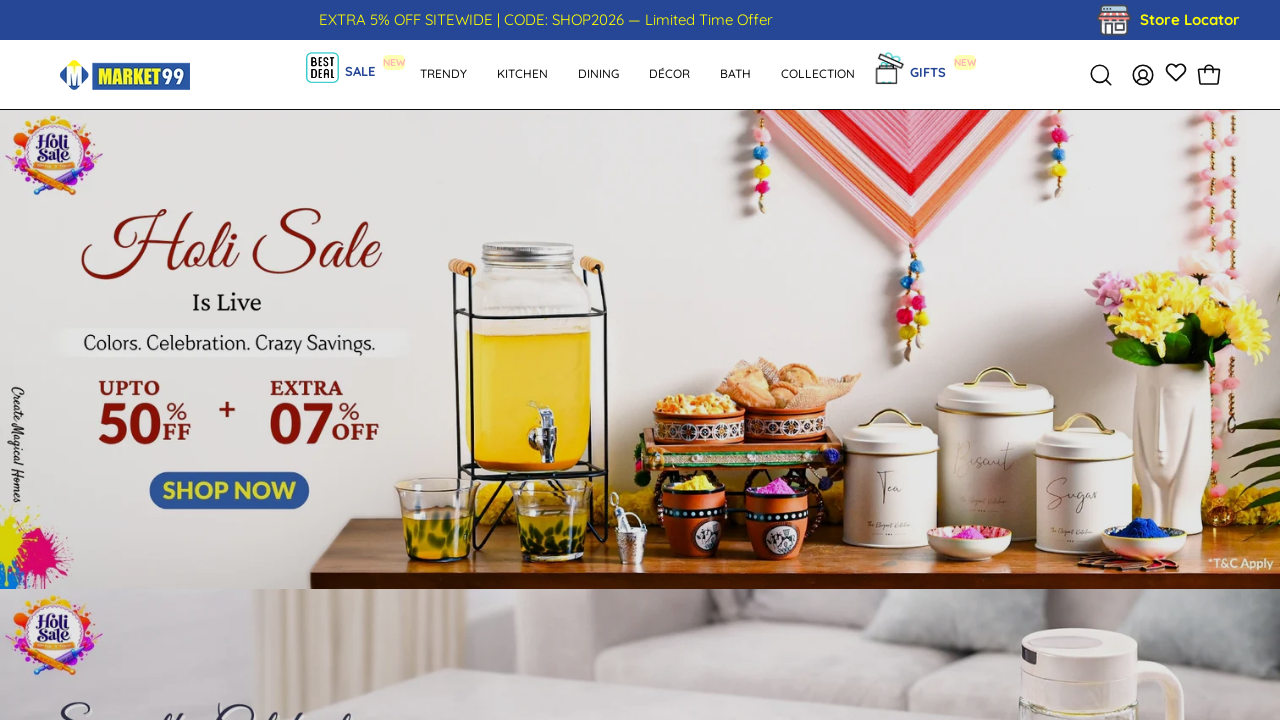

Scrolled page down by 200 pixels using mouse wheel simulation
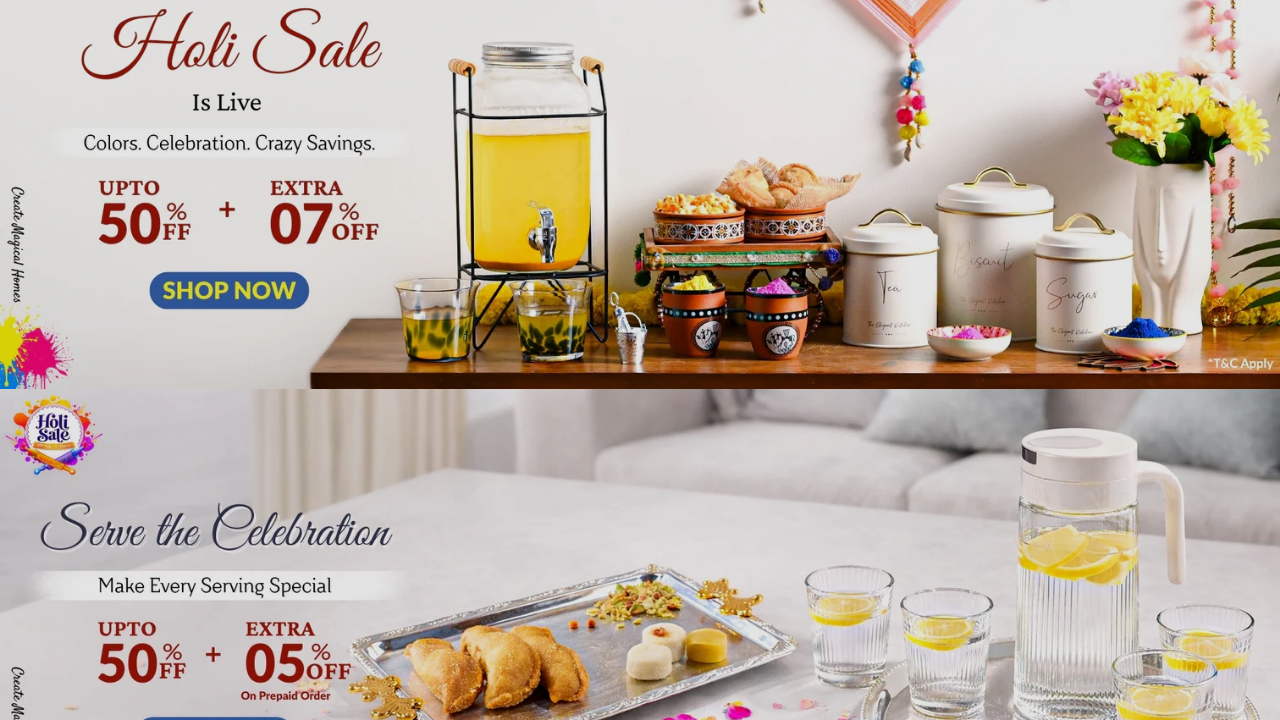

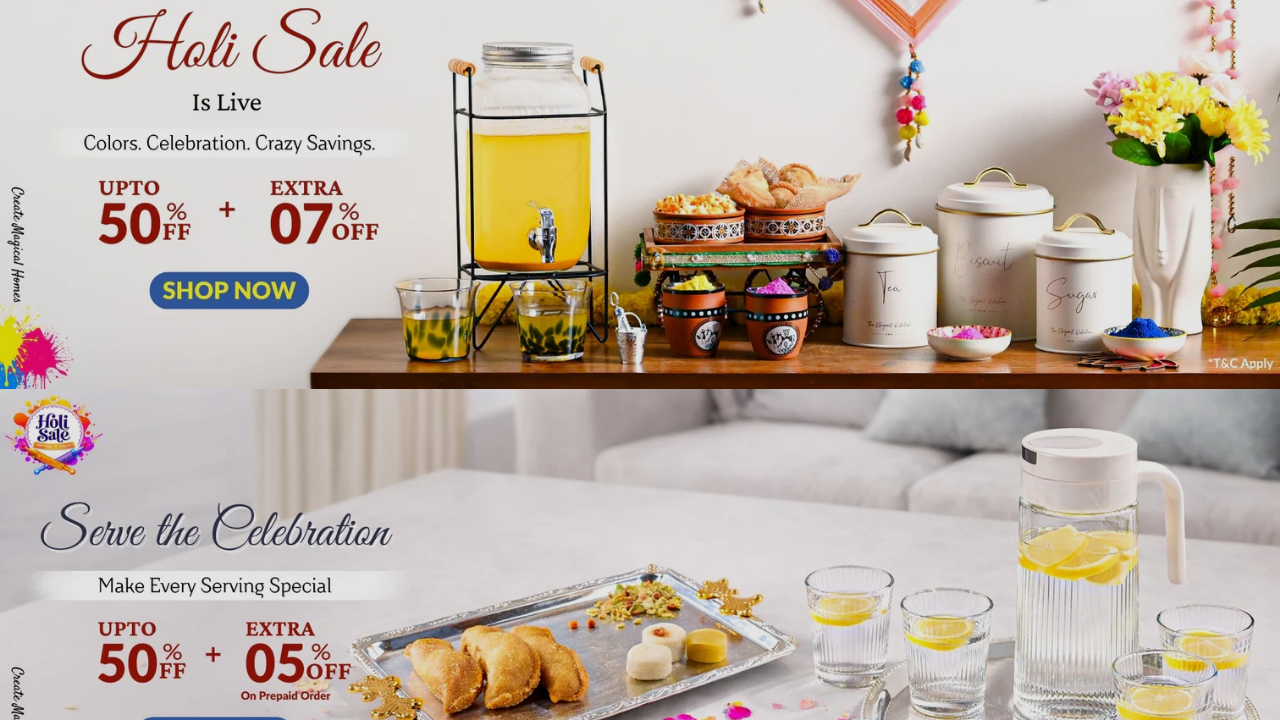